Tests drag and drop functionality by dragging a draggable element and dropping it onto a droppable target area

Starting URL: https://jumafernandez.github.io/soco-web_scraping/data/encuentro-03/drag-and-drop.html

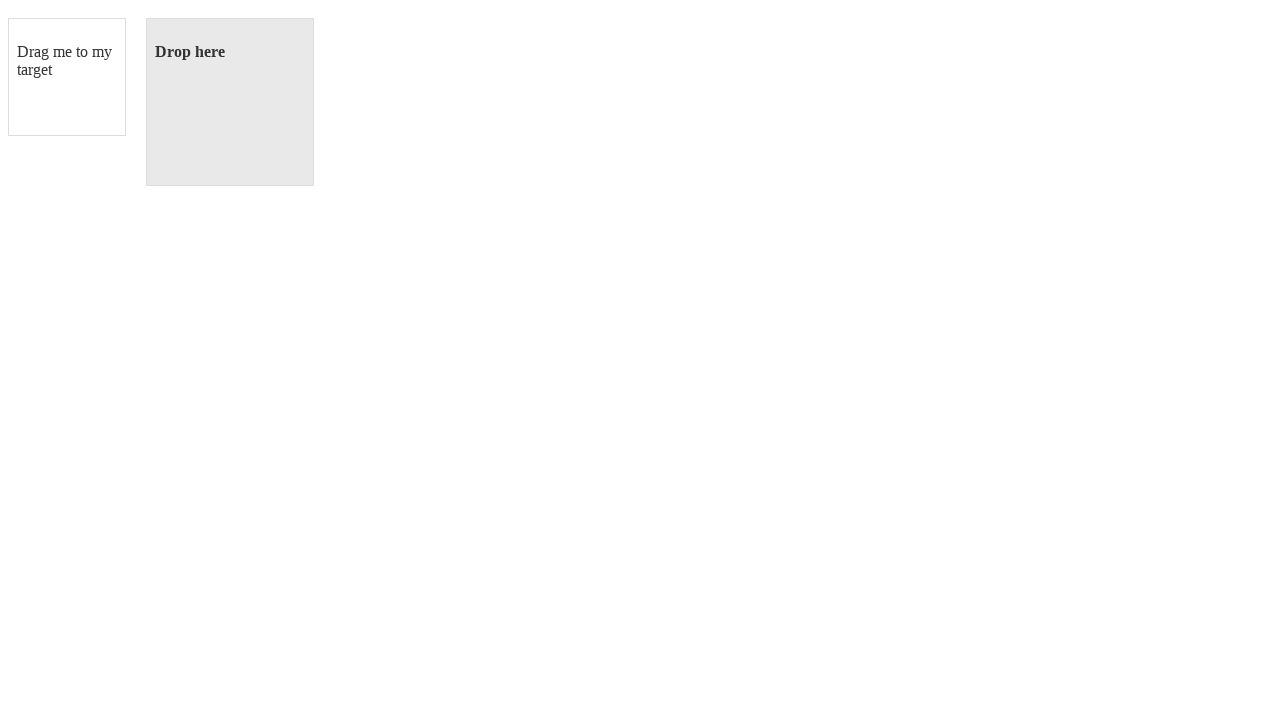

Navigated to drag and drop test page
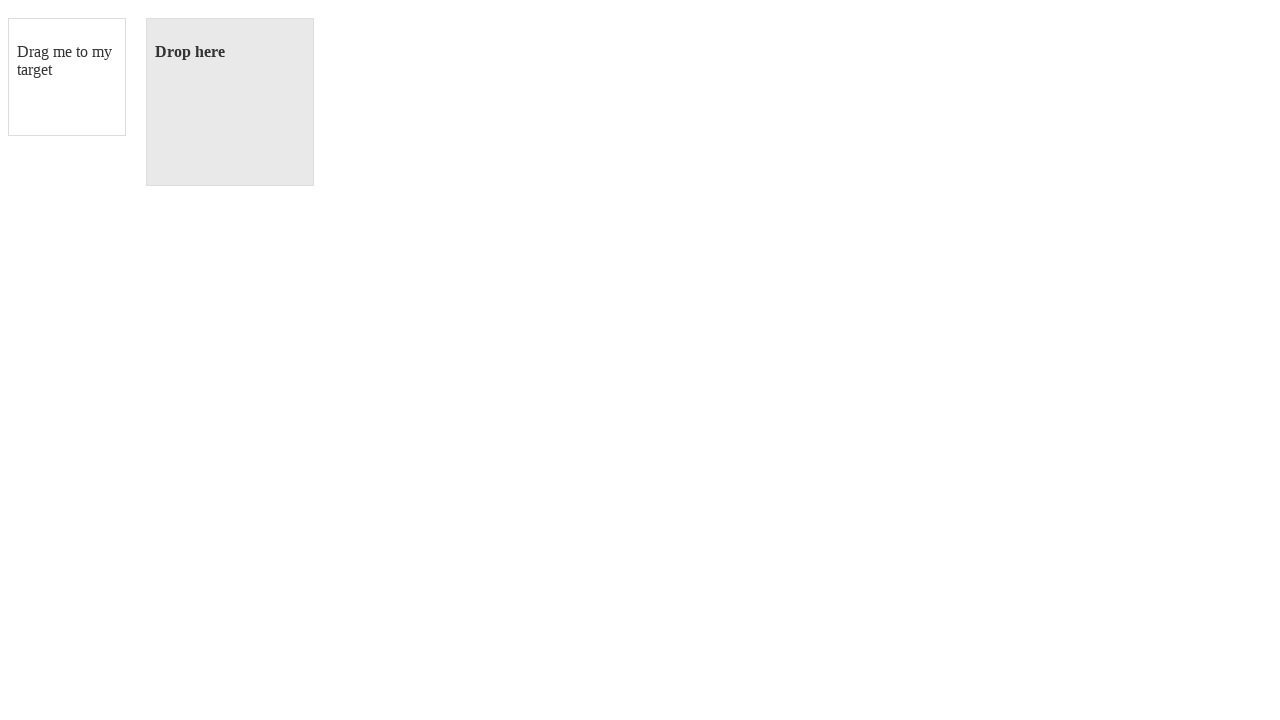

Located draggable element
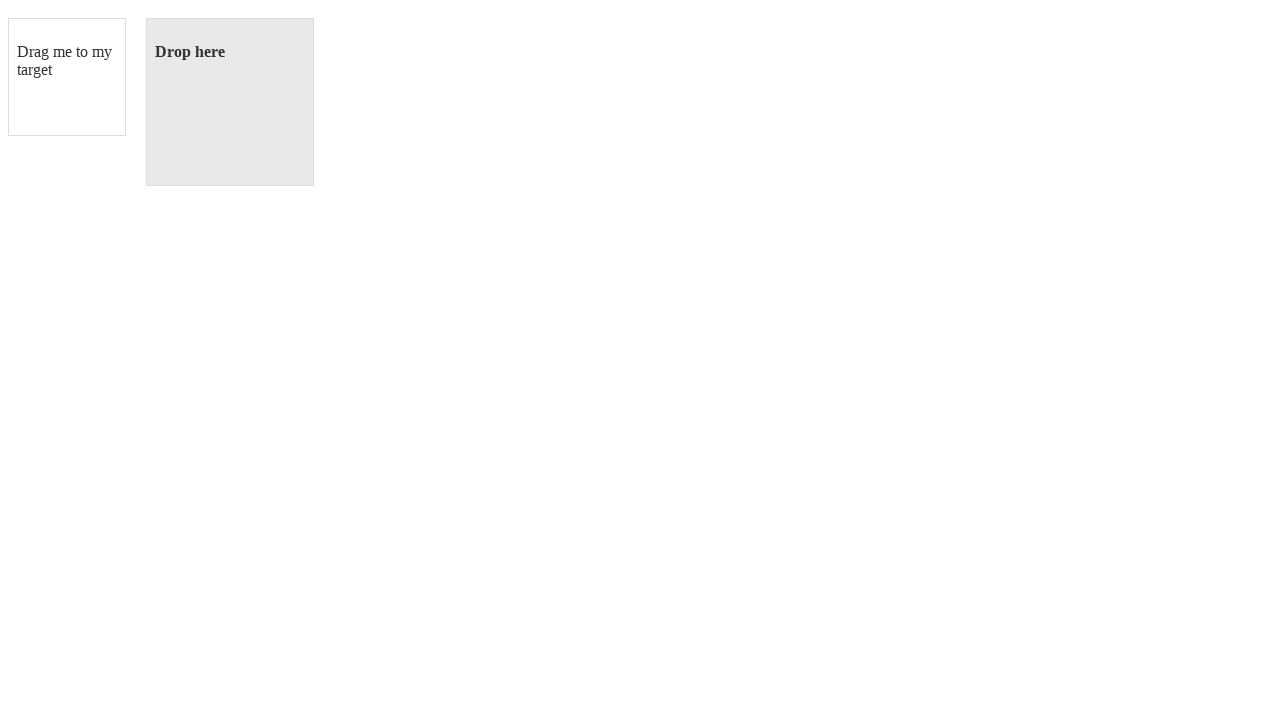

Located droppable target area
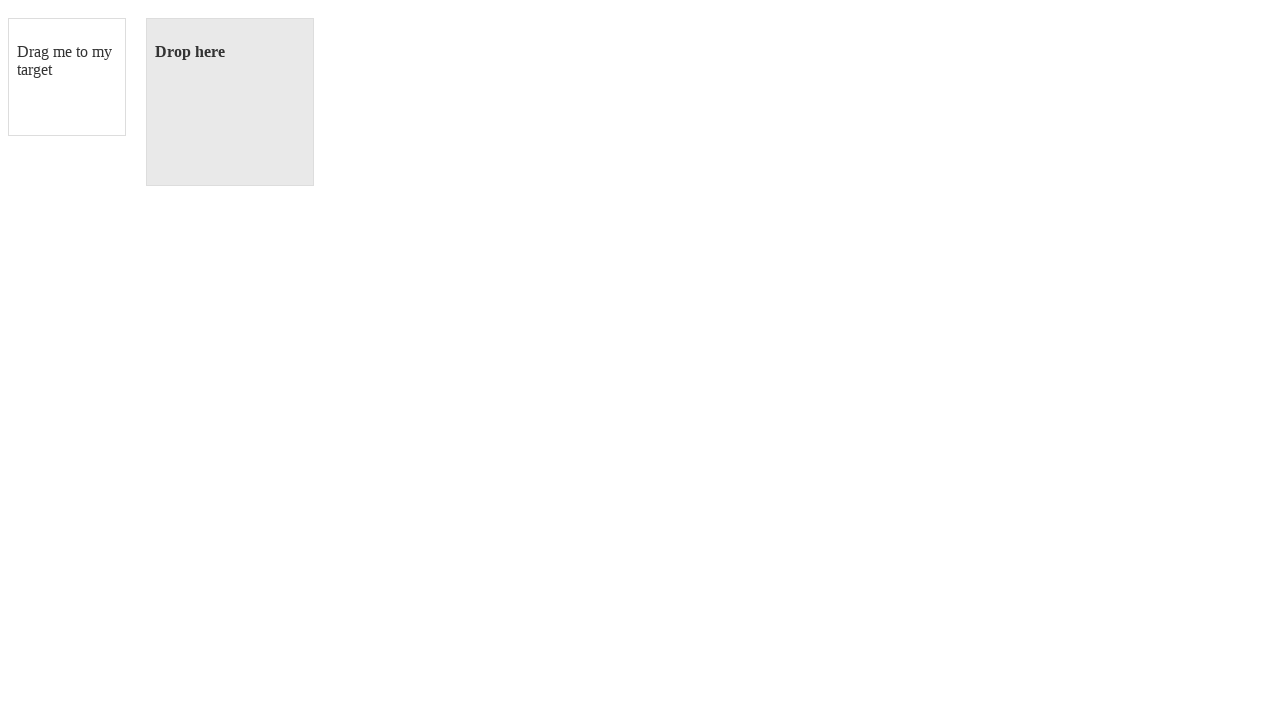

Dragged element onto droppable target at (230, 102)
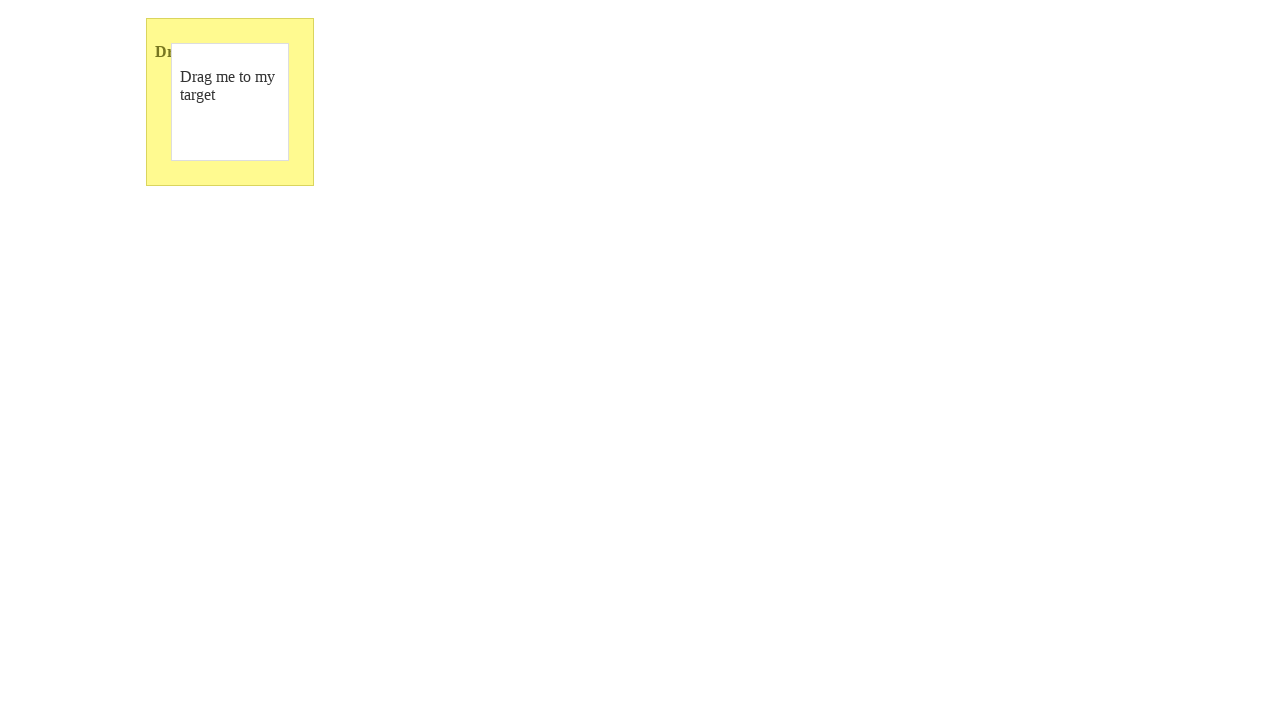

Waited for drop action to complete
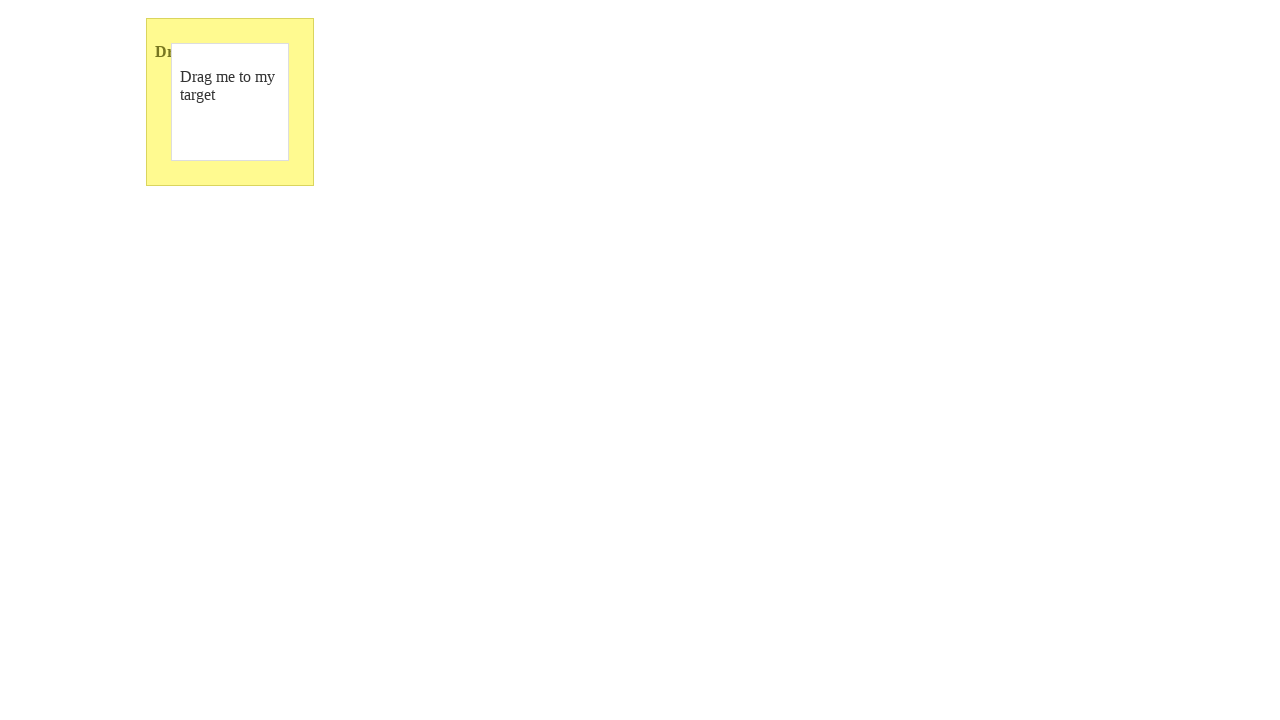

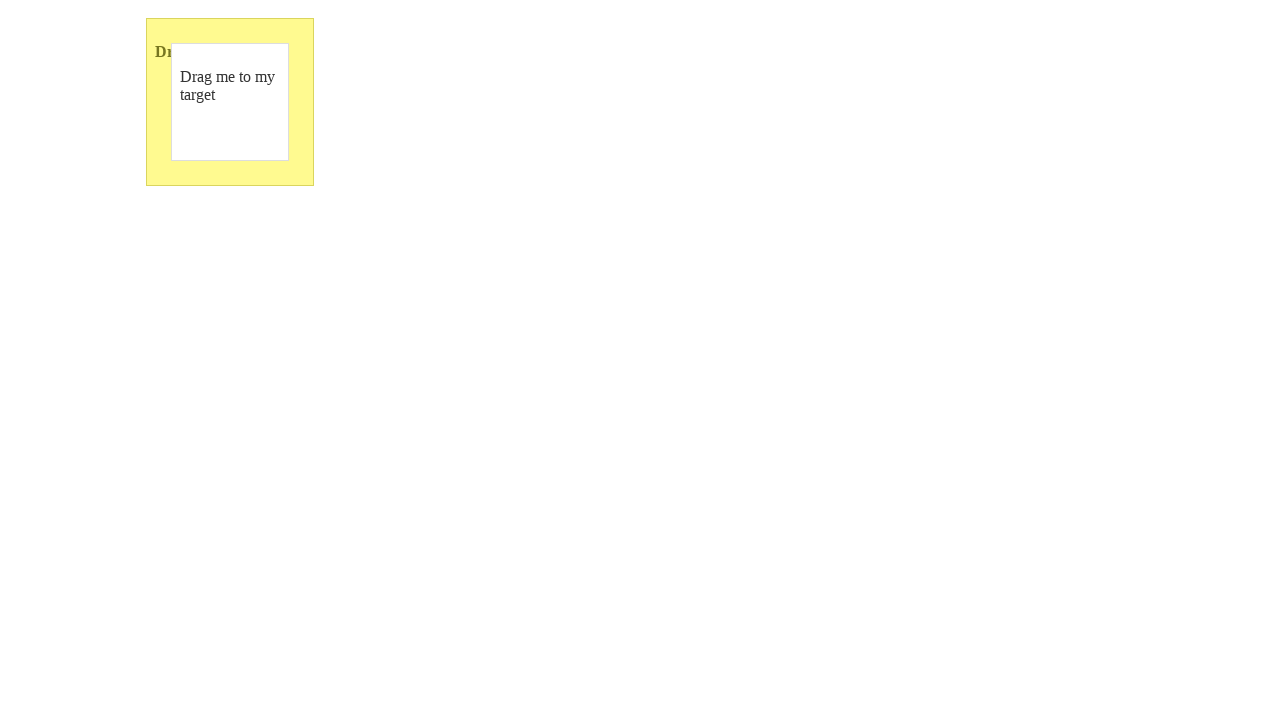